Tests wait functionality by clicking a button to start dynamic loading, waiting for loading to complete, and verifying the loaded content

Starting URL: https://the-internet.herokuapp.com/dynamic_loading/1

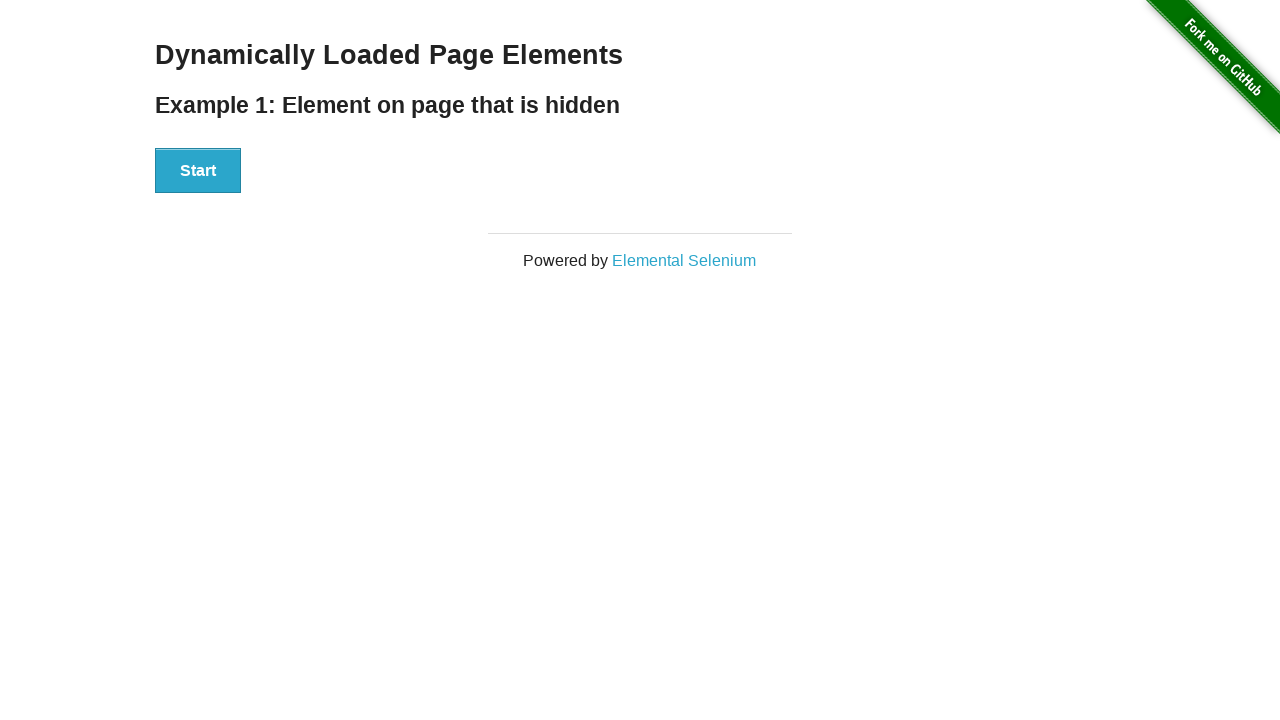

Clicked Start button to begin dynamic loading at (198, 171) on xpath=//button[text()='Start']
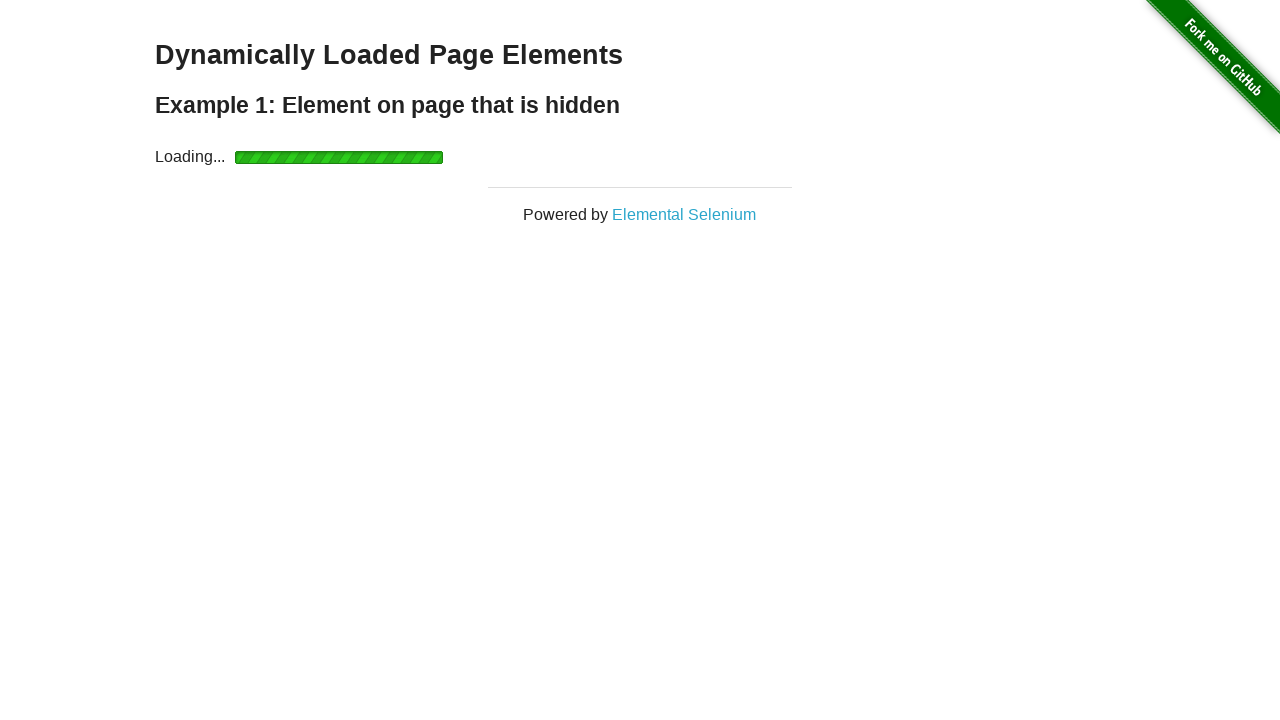

Loading indicator disappeared
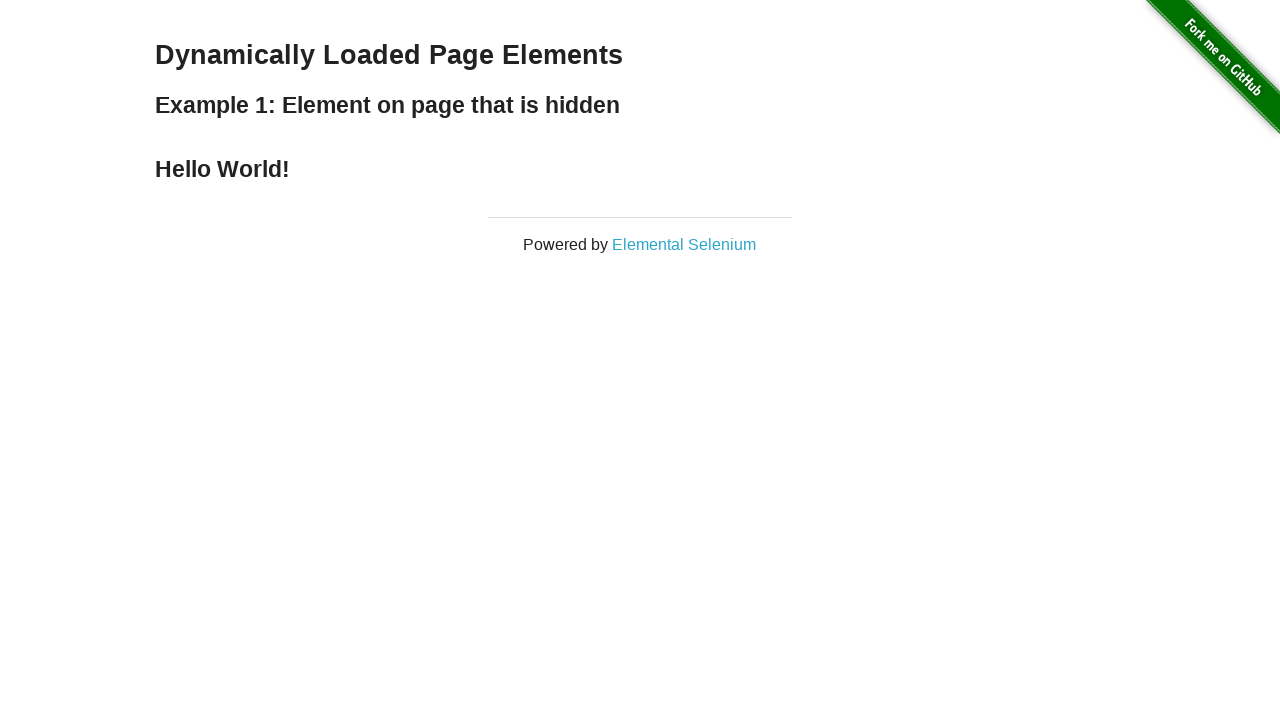

Finish text element appeared on page
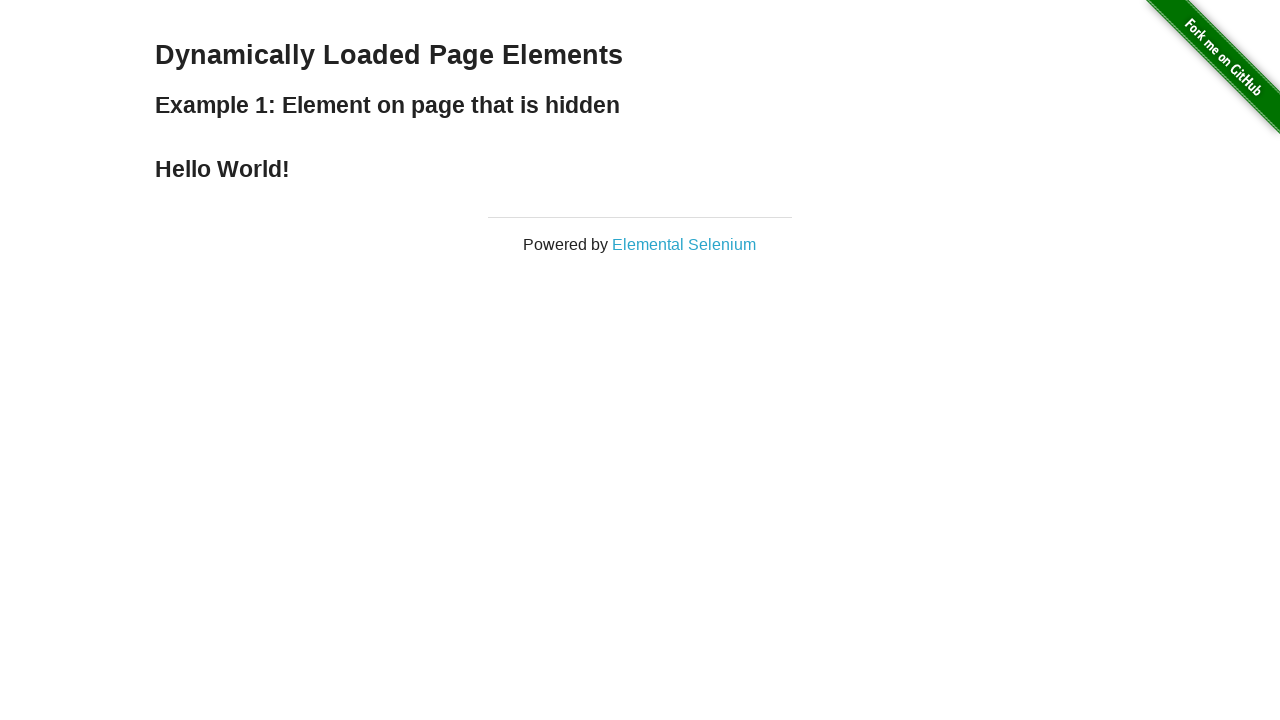

Retrieved finish text content
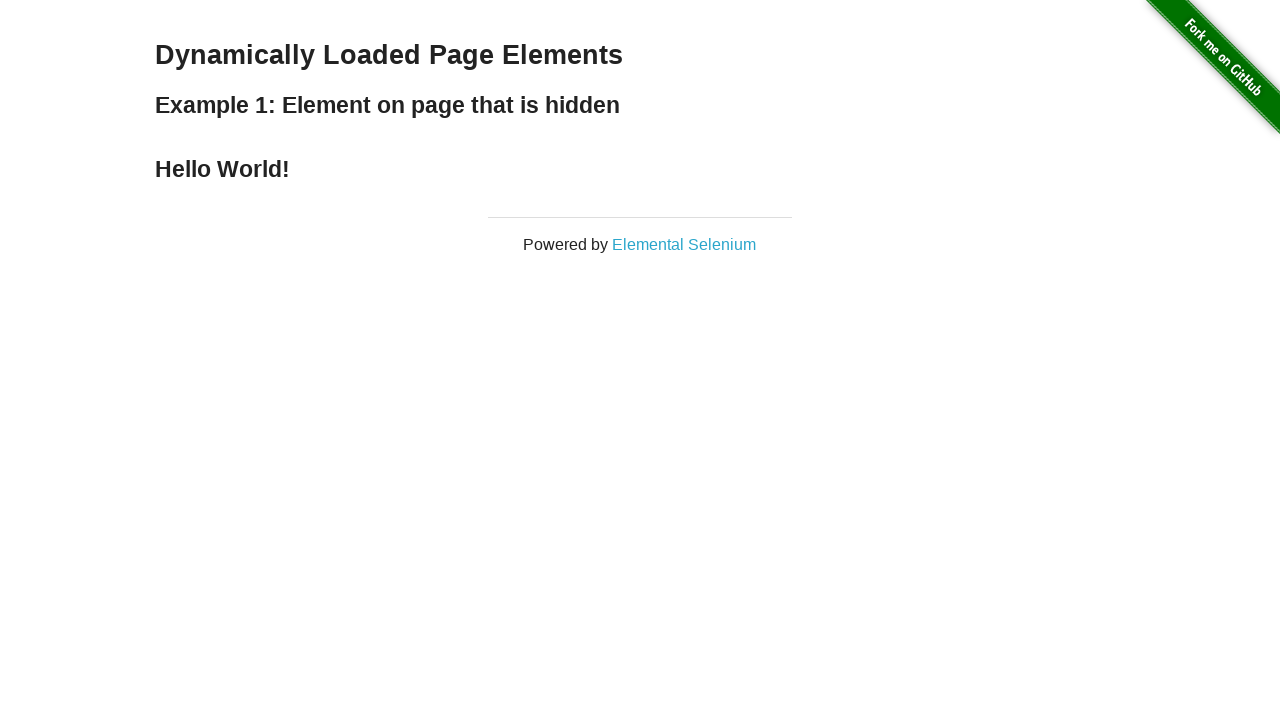

Verified finish text equals 'Hello World!'
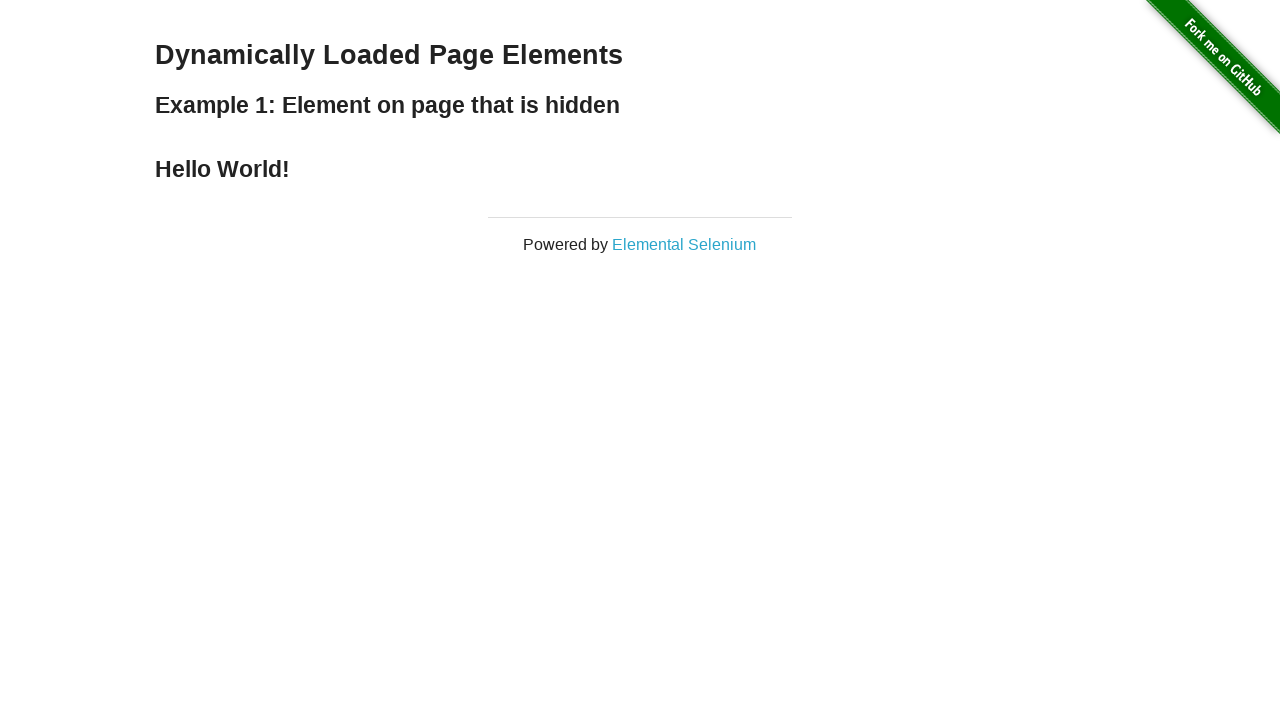

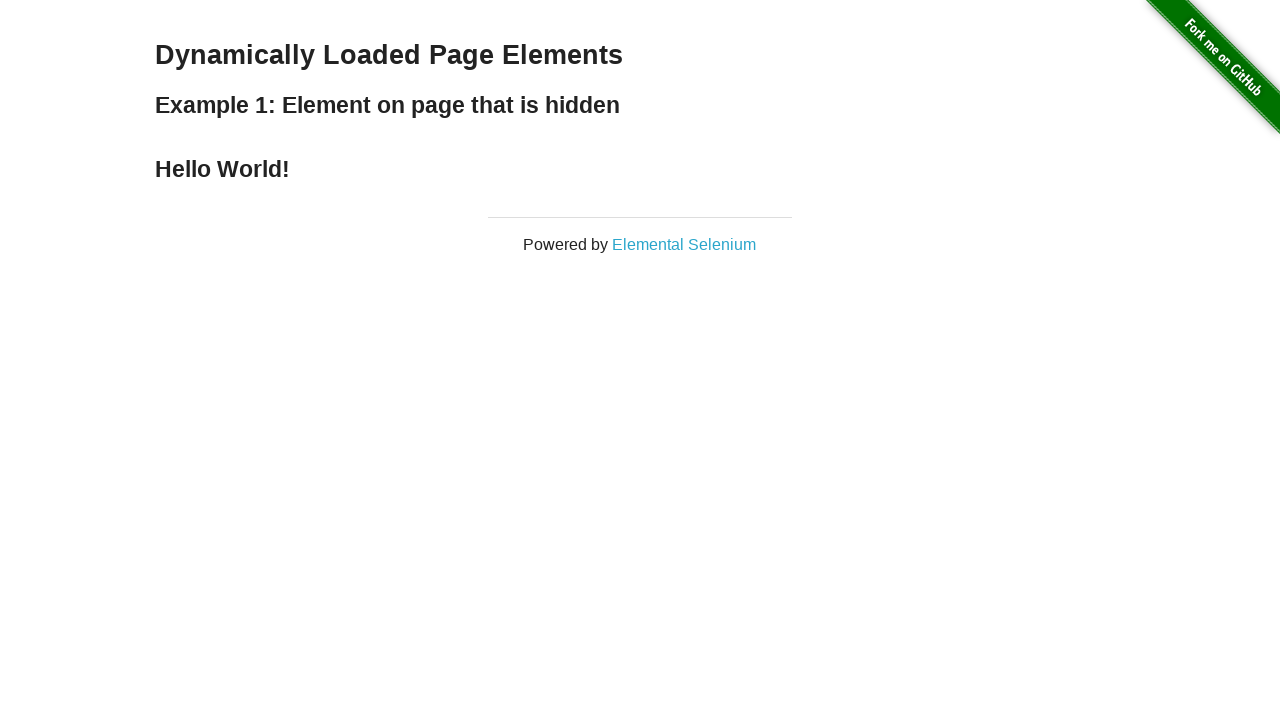